Tests adding multiple items (Cucumber, Broccoli, Beetroot) to a shopping cart, proceeding to checkout, and applying a promo code on an e-commerce practice site.

Starting URL: https://rahulshettyacademy.com/seleniumPractise/

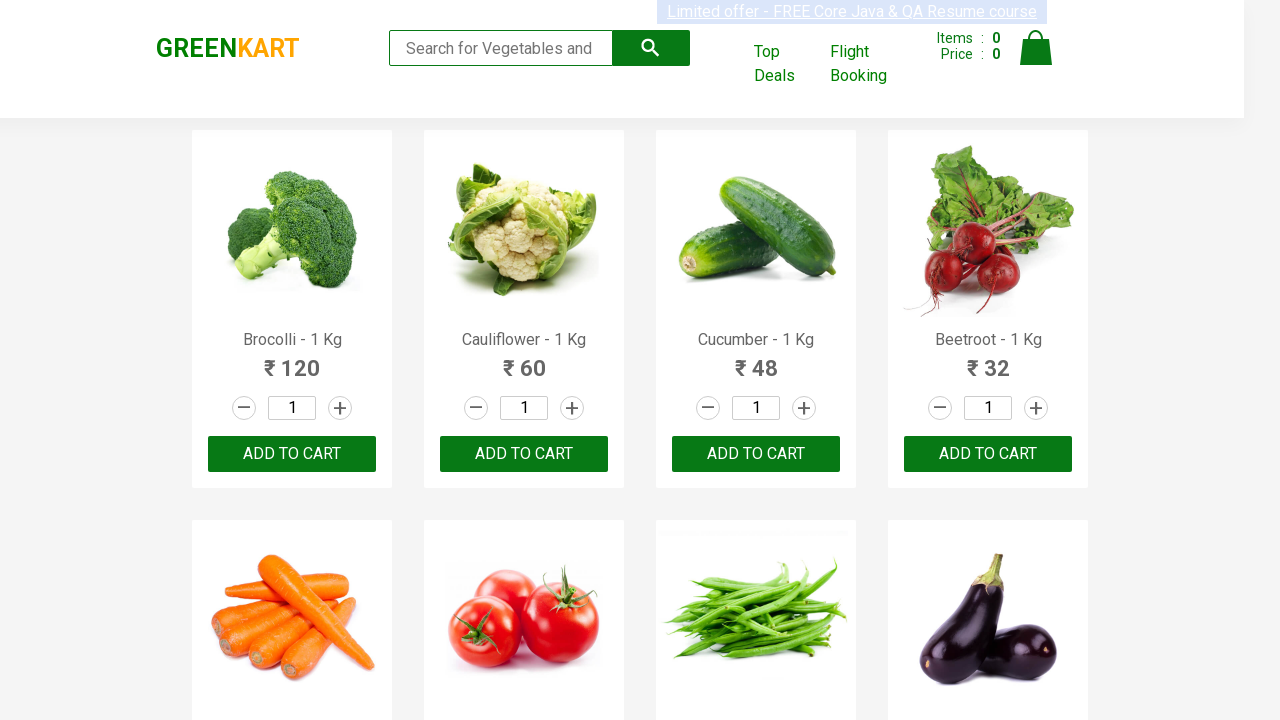

Waited for product list to load
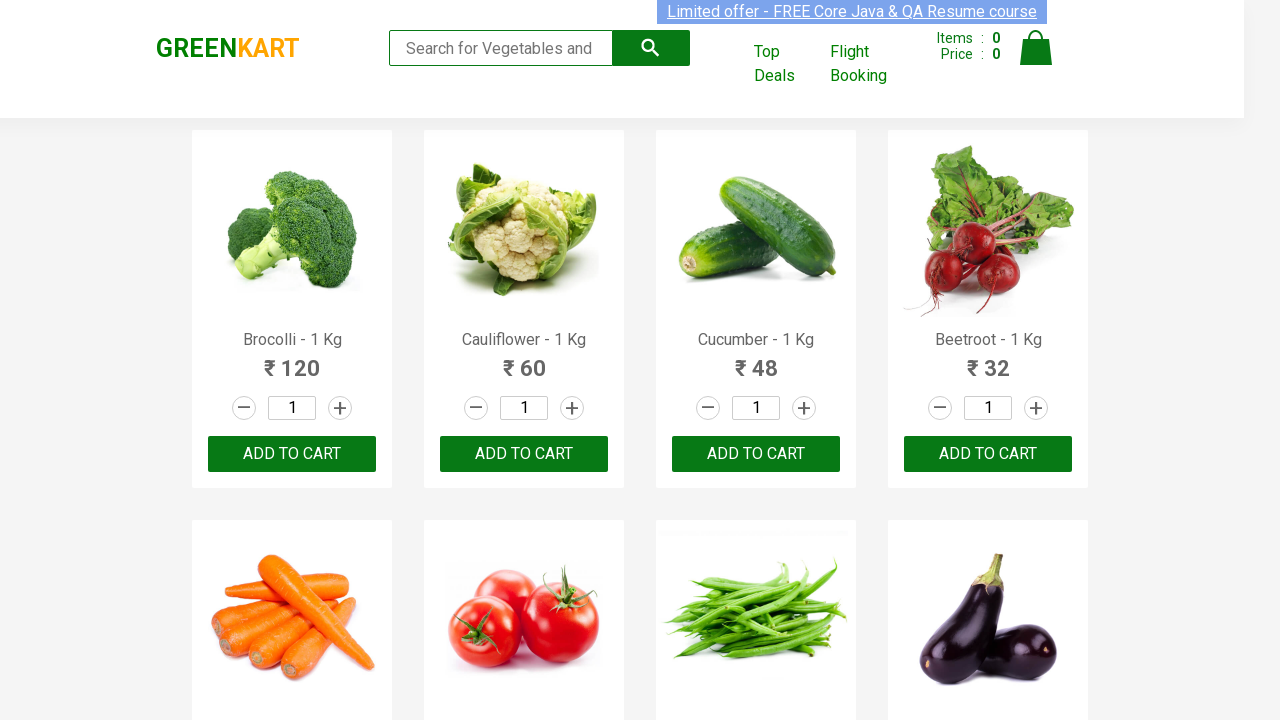

Retrieved all product name elements
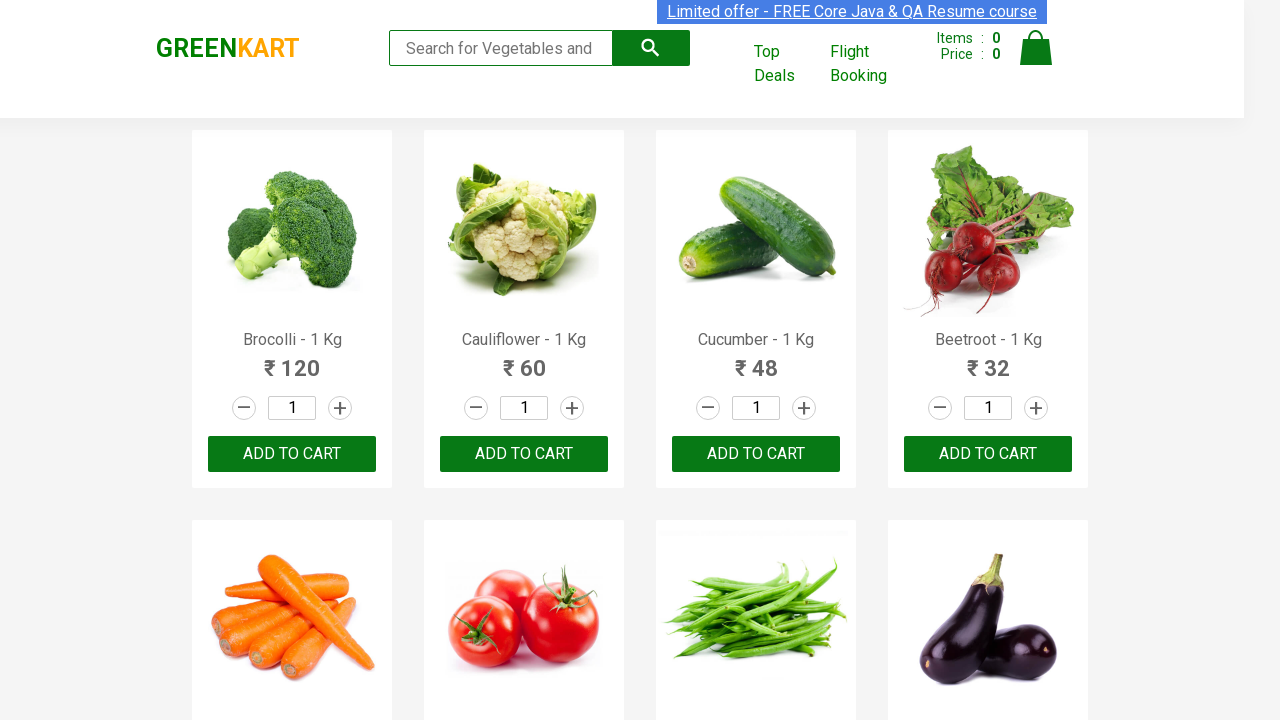

Retrieved all 'Add to Cart' buttons
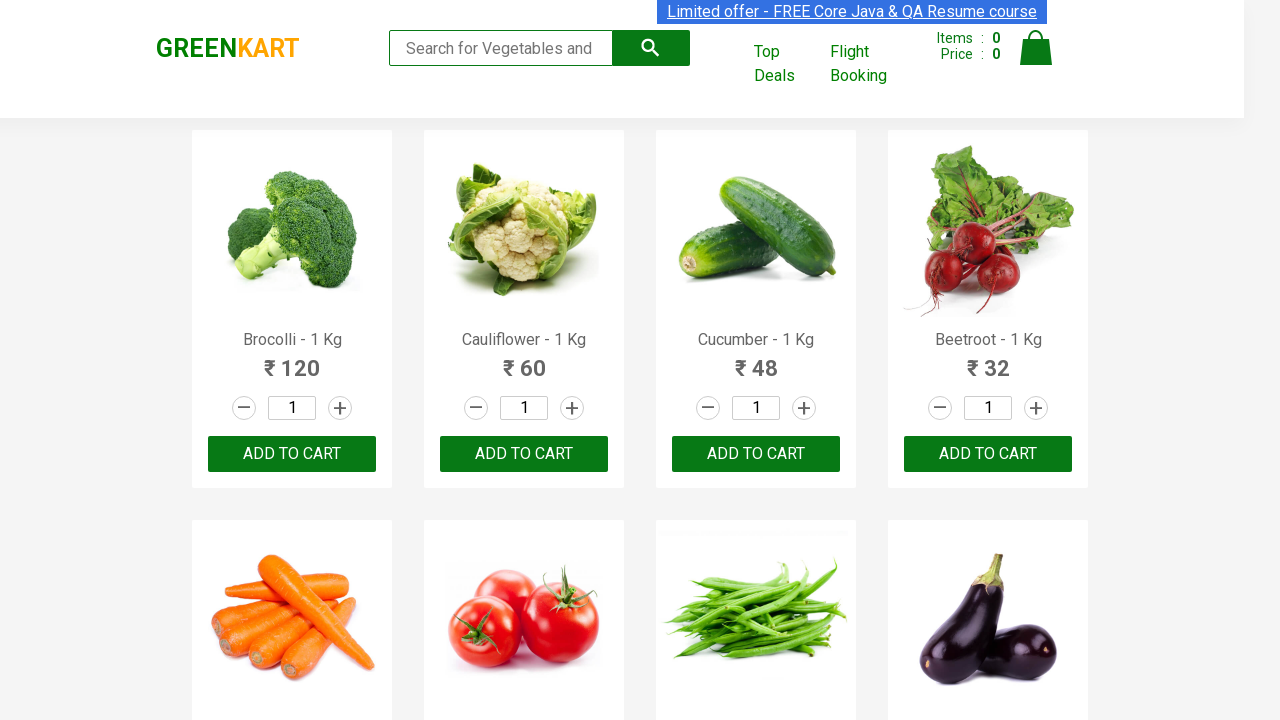

Added Brocolli to cart at (292, 454) on div.product-action button >> nth=0
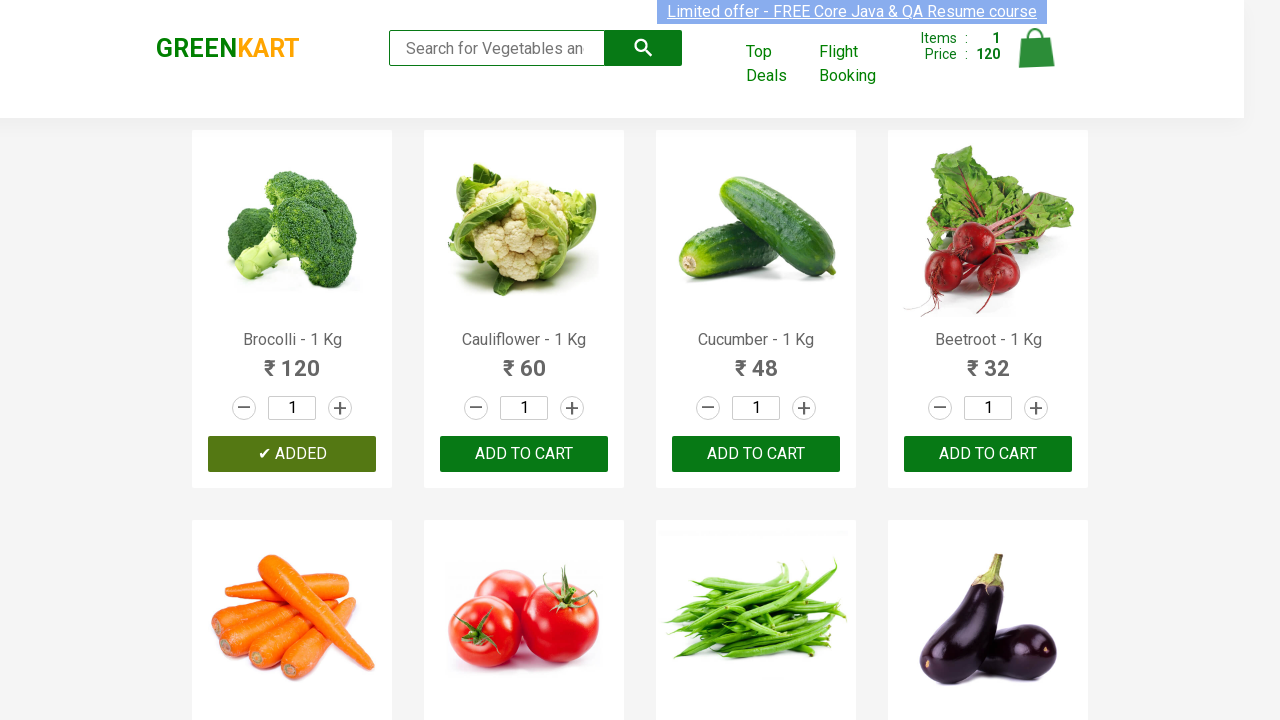

Added Cucumber to cart at (756, 454) on div.product-action button >> nth=2
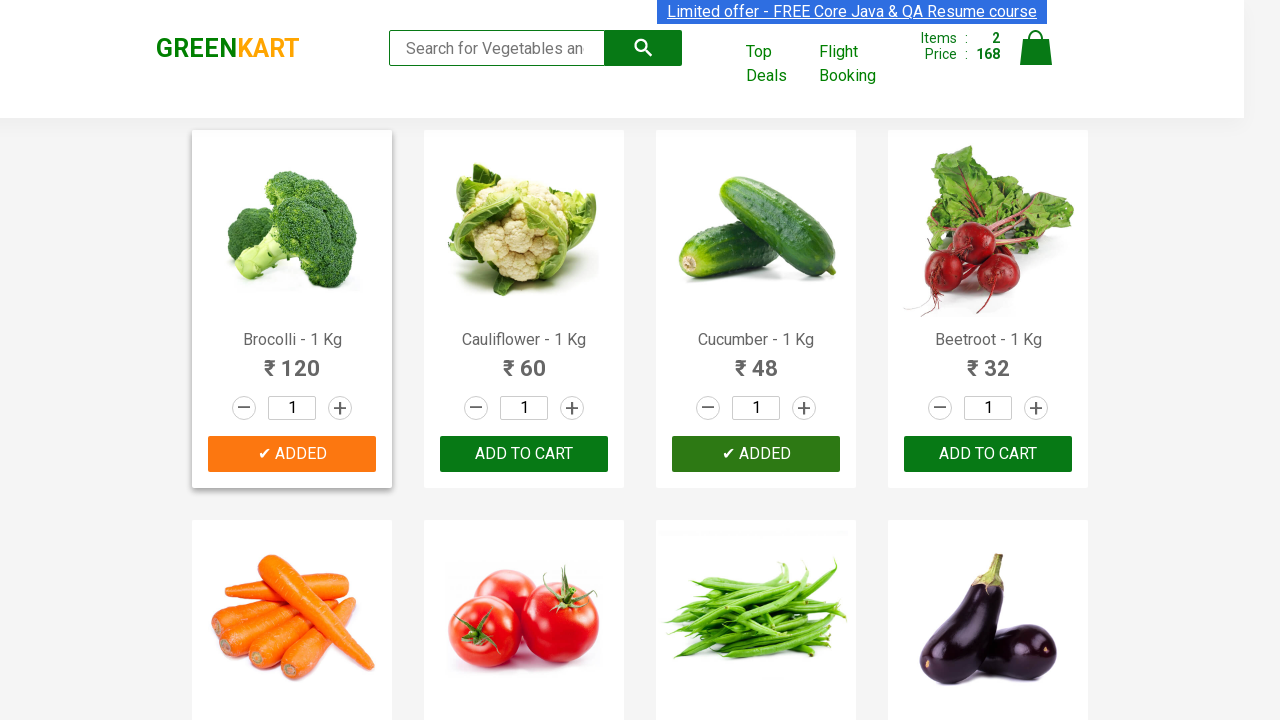

Added Beetroot to cart at (988, 454) on div.product-action button >> nth=3
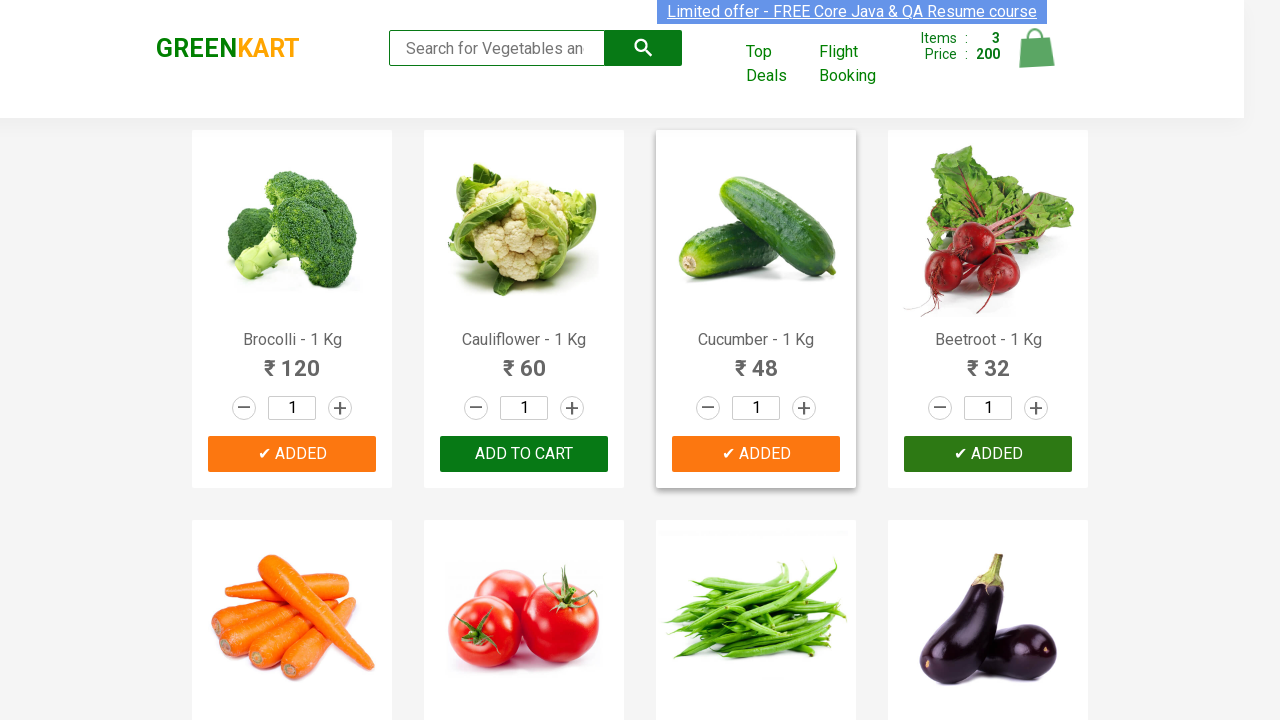

Clicked on cart icon to view cart at (1036, 48) on img[alt='Cart']
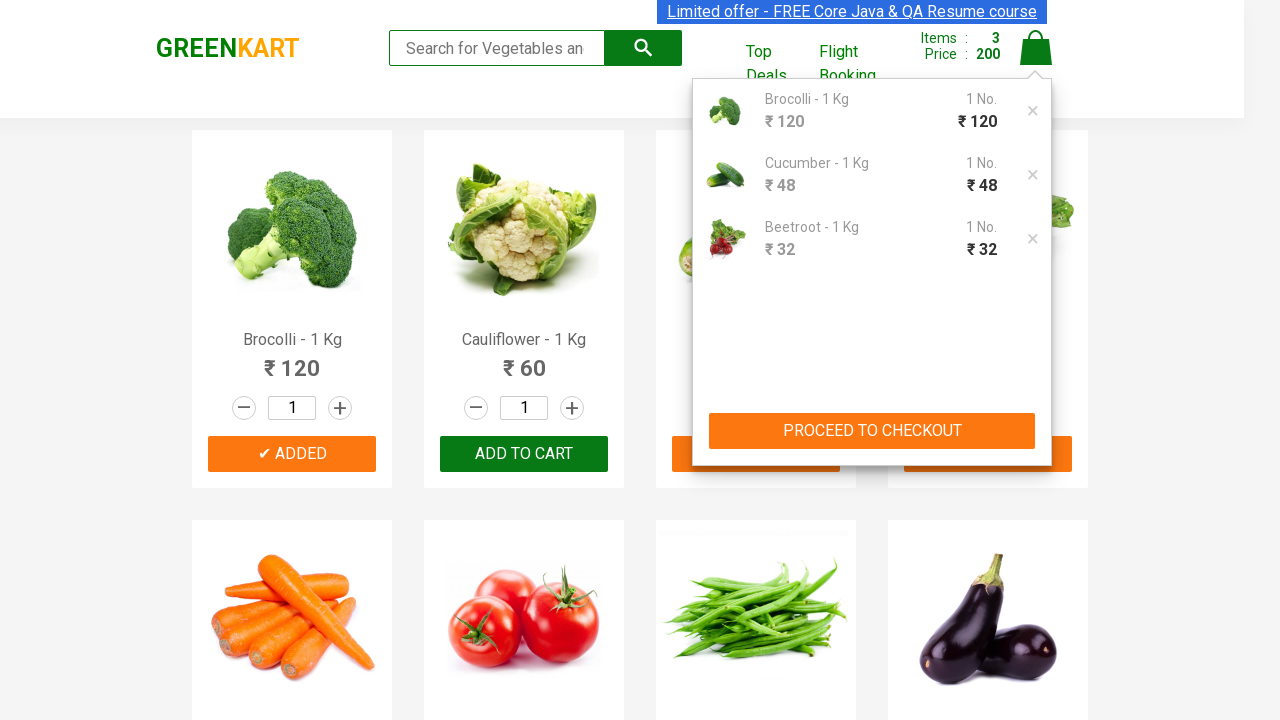

Clicked 'PROCEED TO CHECKOUT' button at (872, 431) on button:text('PROCEED TO CHECKOUT')
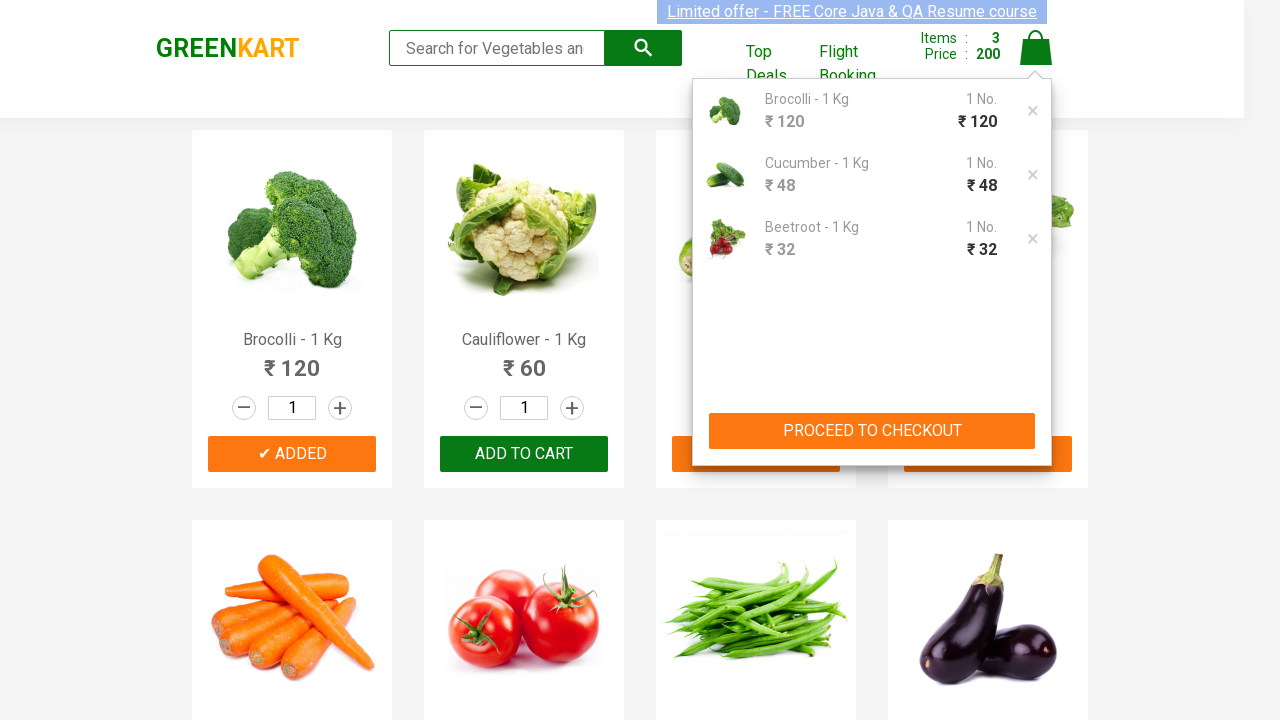

Entered promo code 'rahulshettyacademy' on input.promoCode
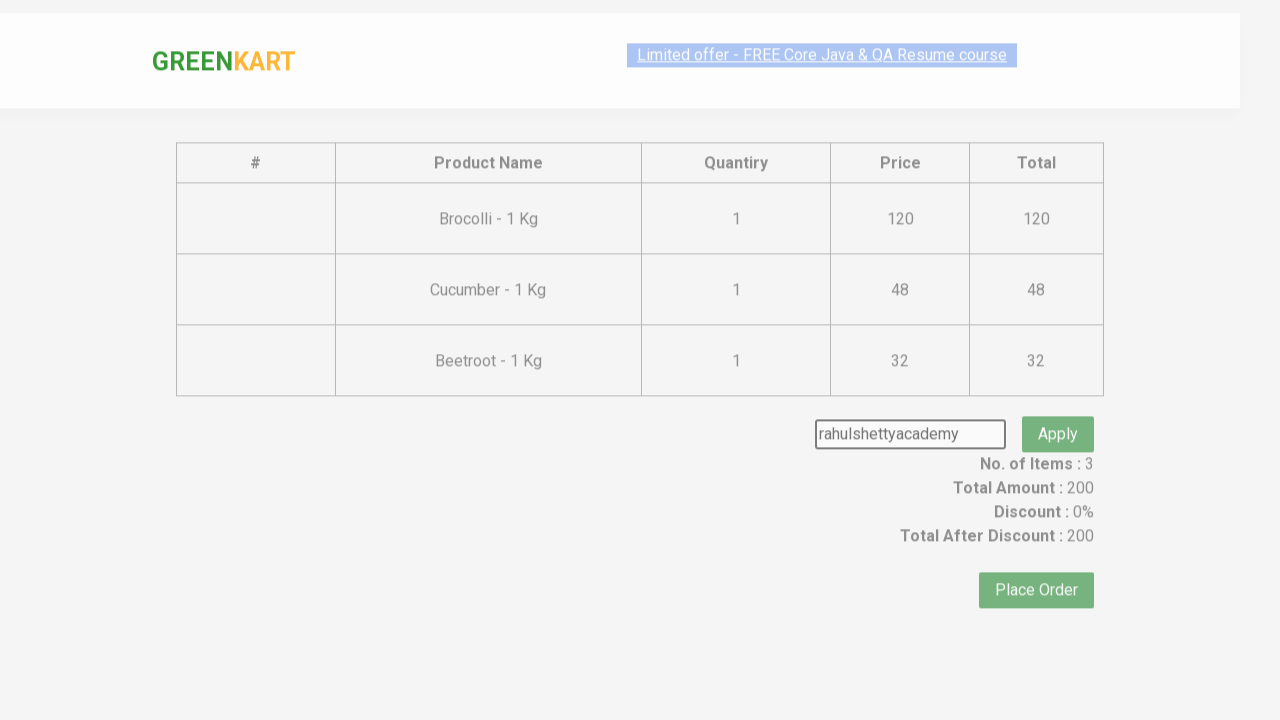

Clicked apply promo button at (1058, 406) on button.promoBtn
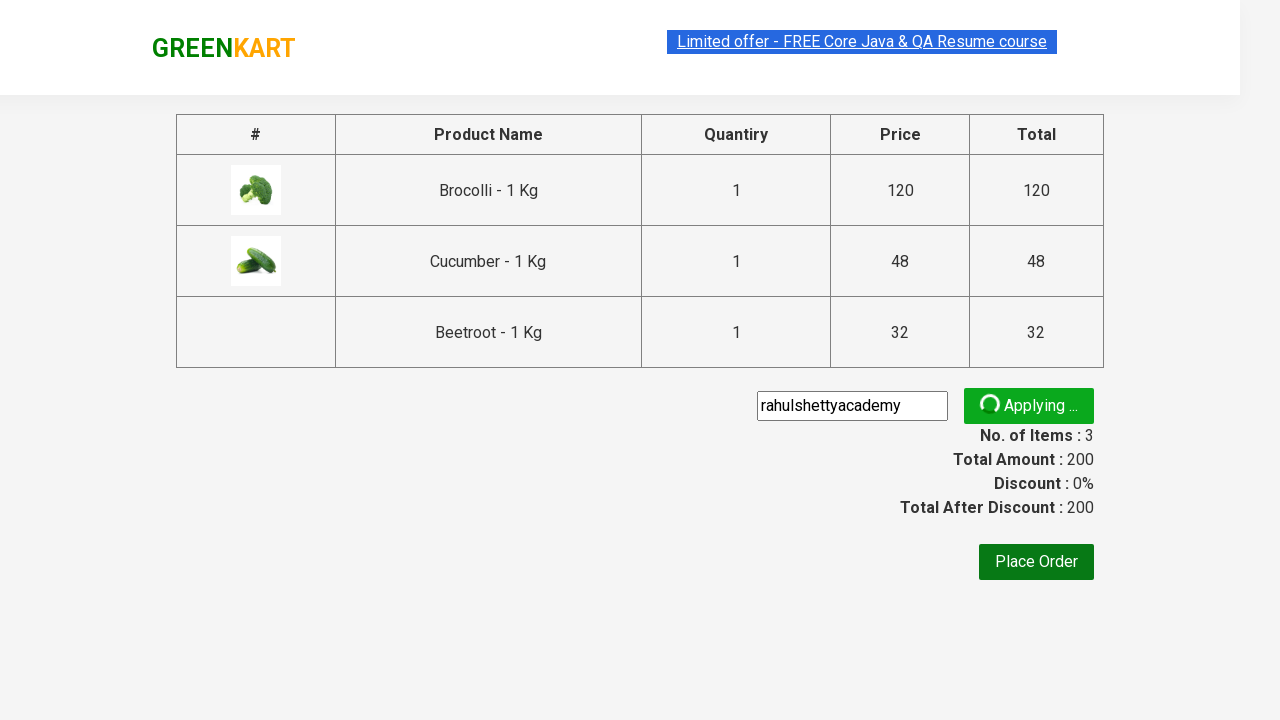

Promo code successfully applied and discount information displayed
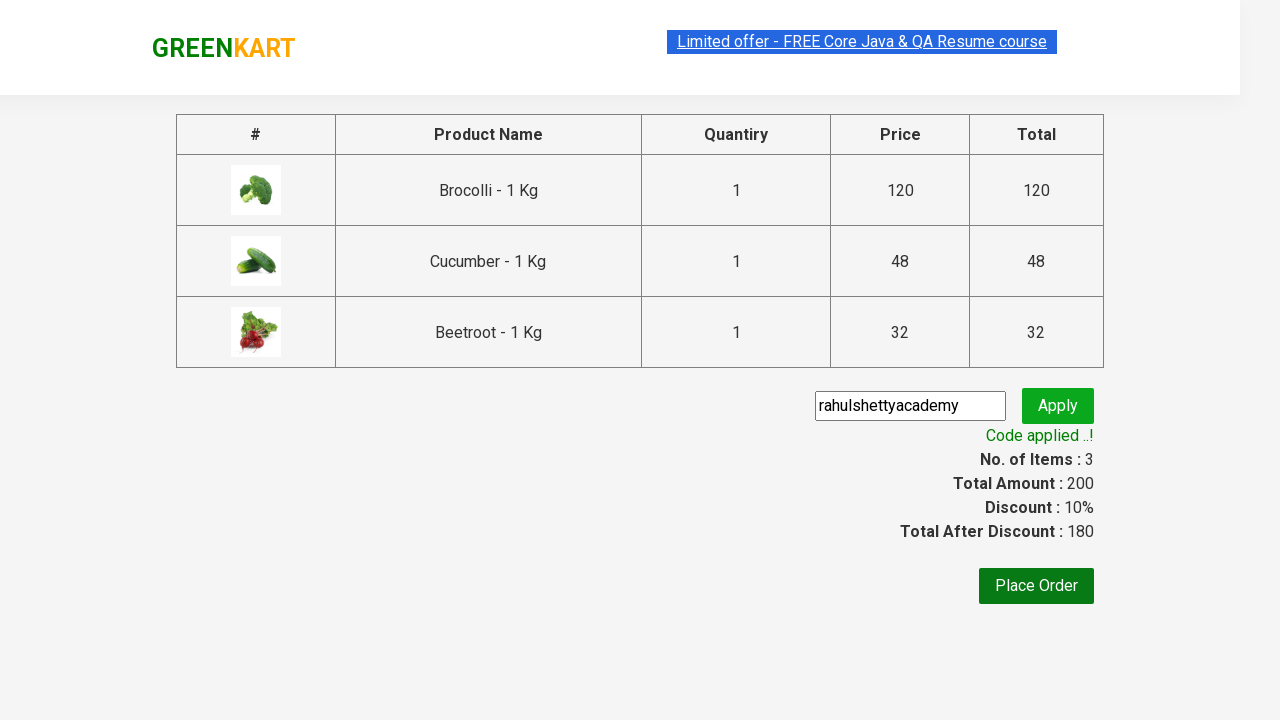

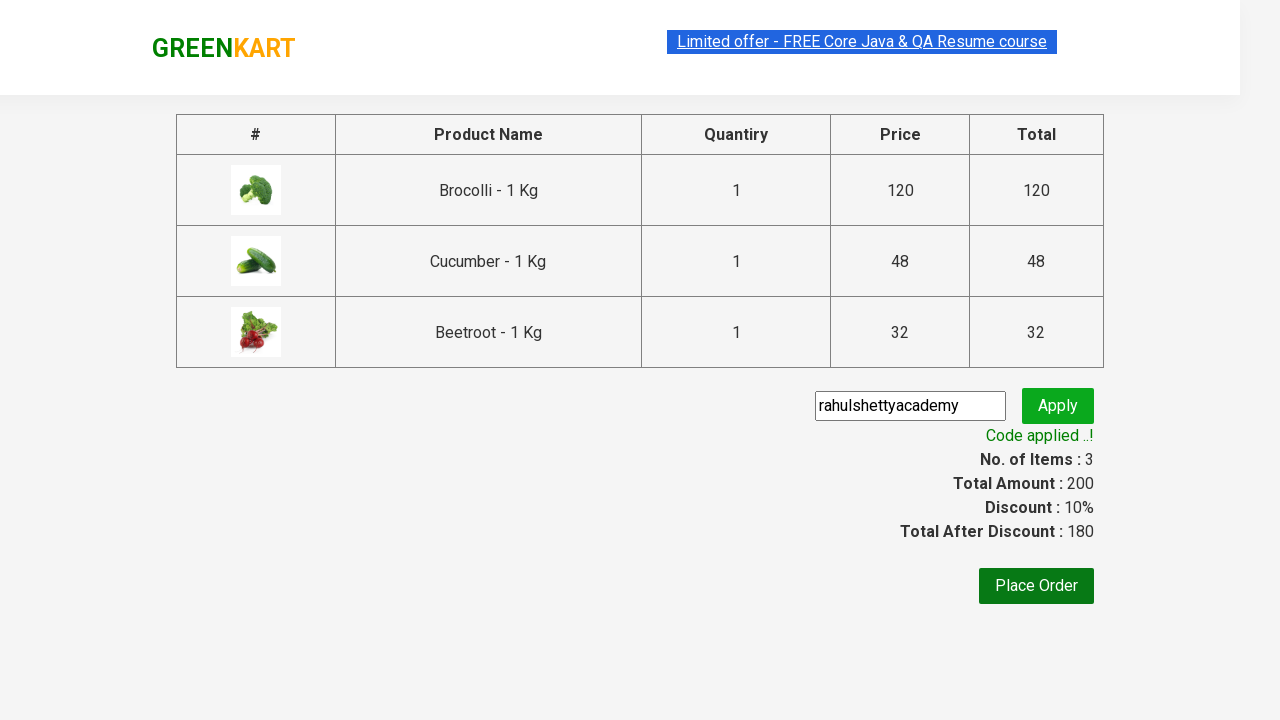